Tests alert dialog handling by clicking a button that triggers an alert, accepting the alert, reading a value from the page, calculating a mathematical result, and submitting it in a form.

Starting URL: http://suninjuly.github.io/alert_accept.html

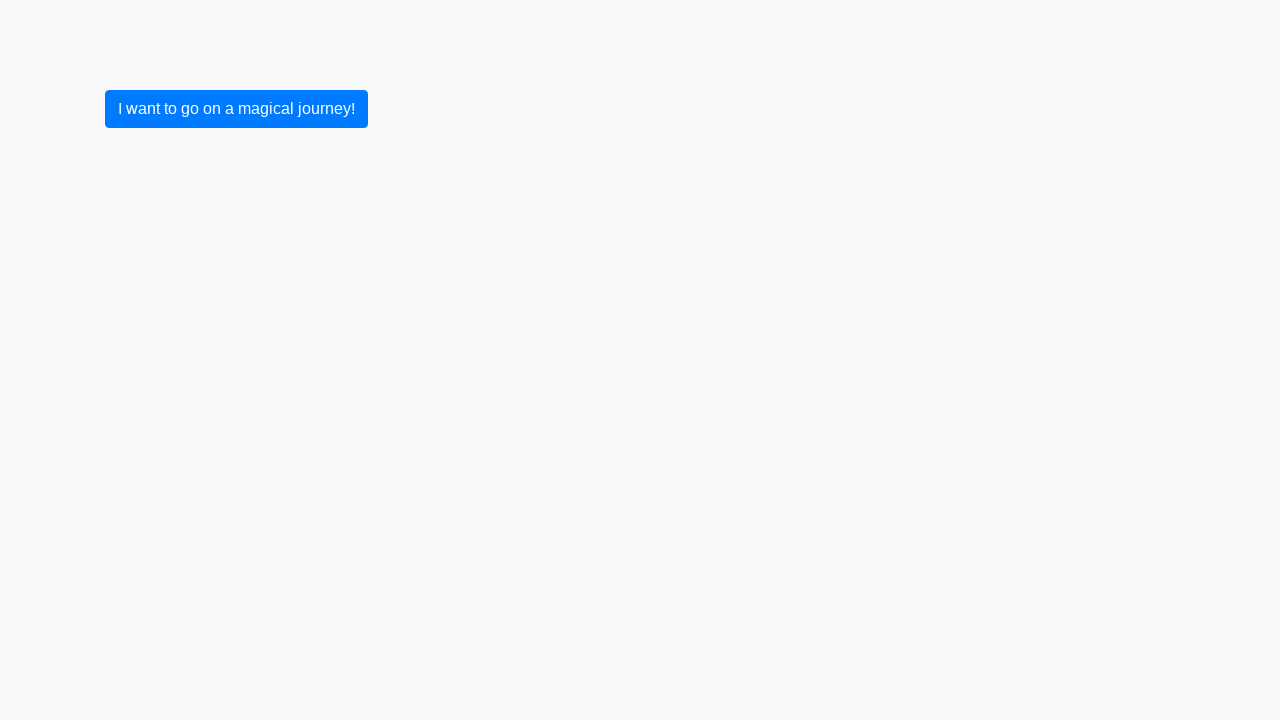

Set up dialog handler to accept alerts
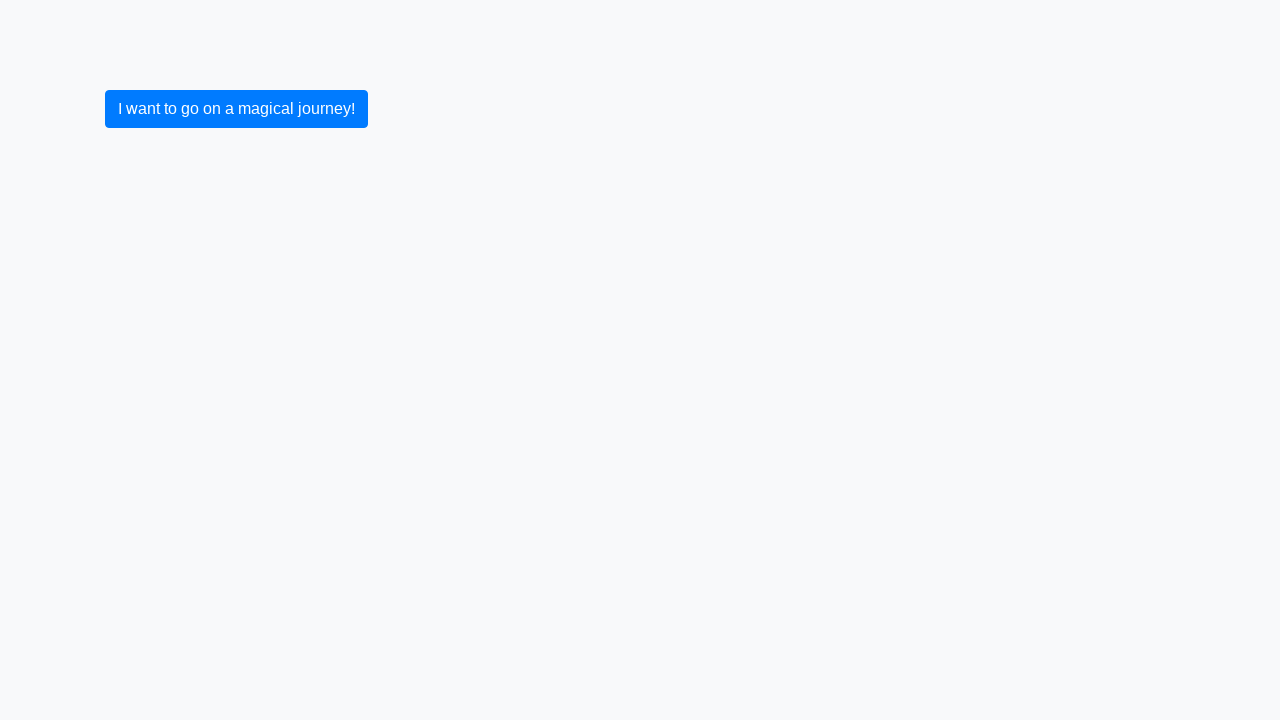

Clicked submit button to trigger alert at (236, 109) on [type='submit']
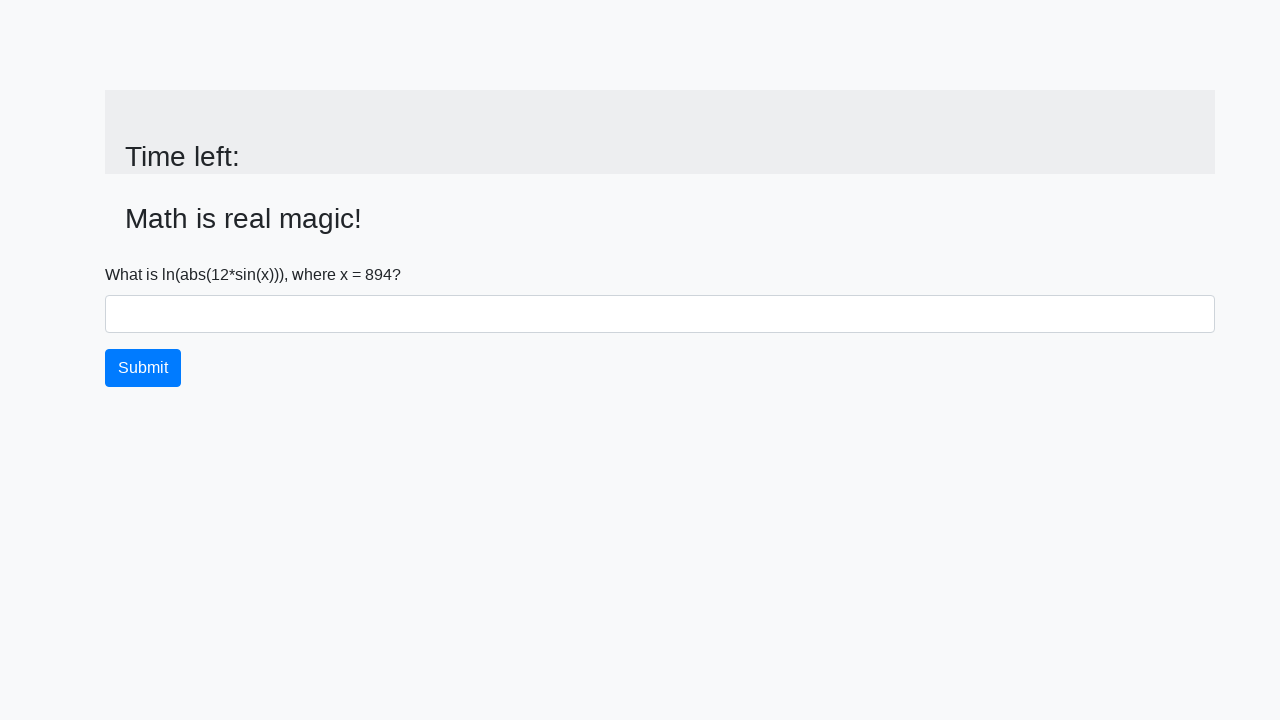

Waited for input value element to be visible after alert acceptance
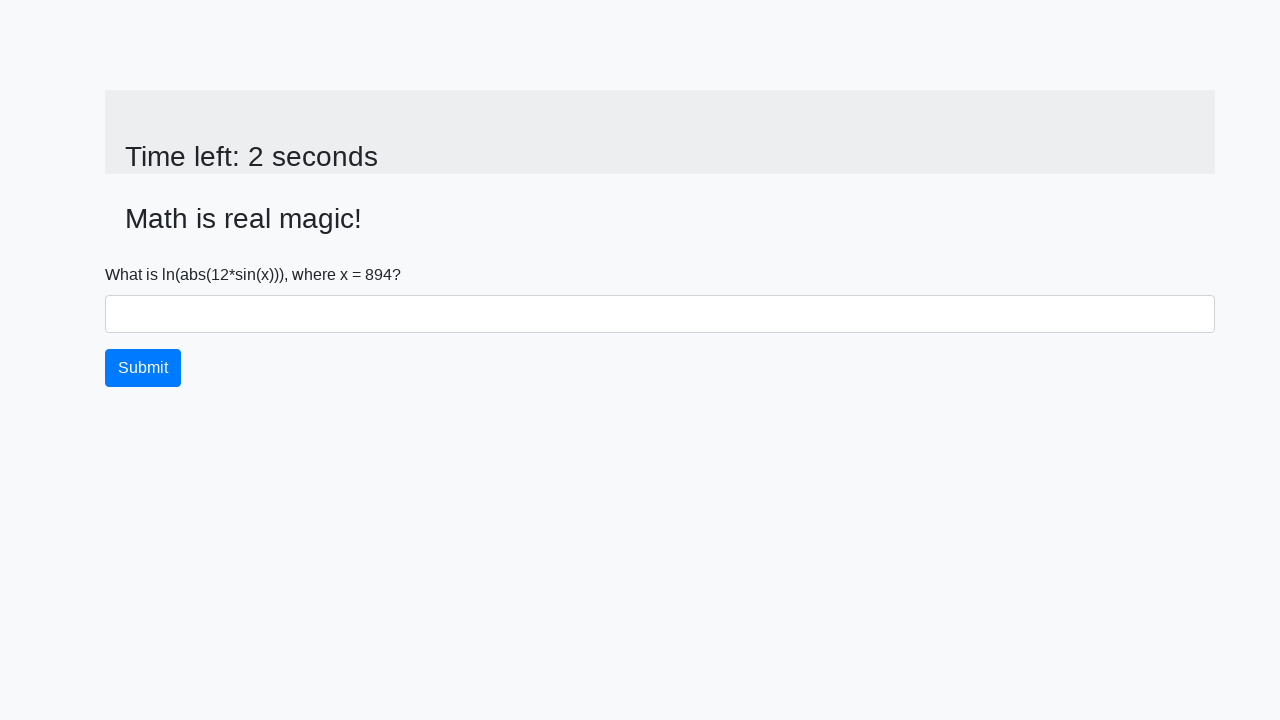

Retrieved value from page: 894
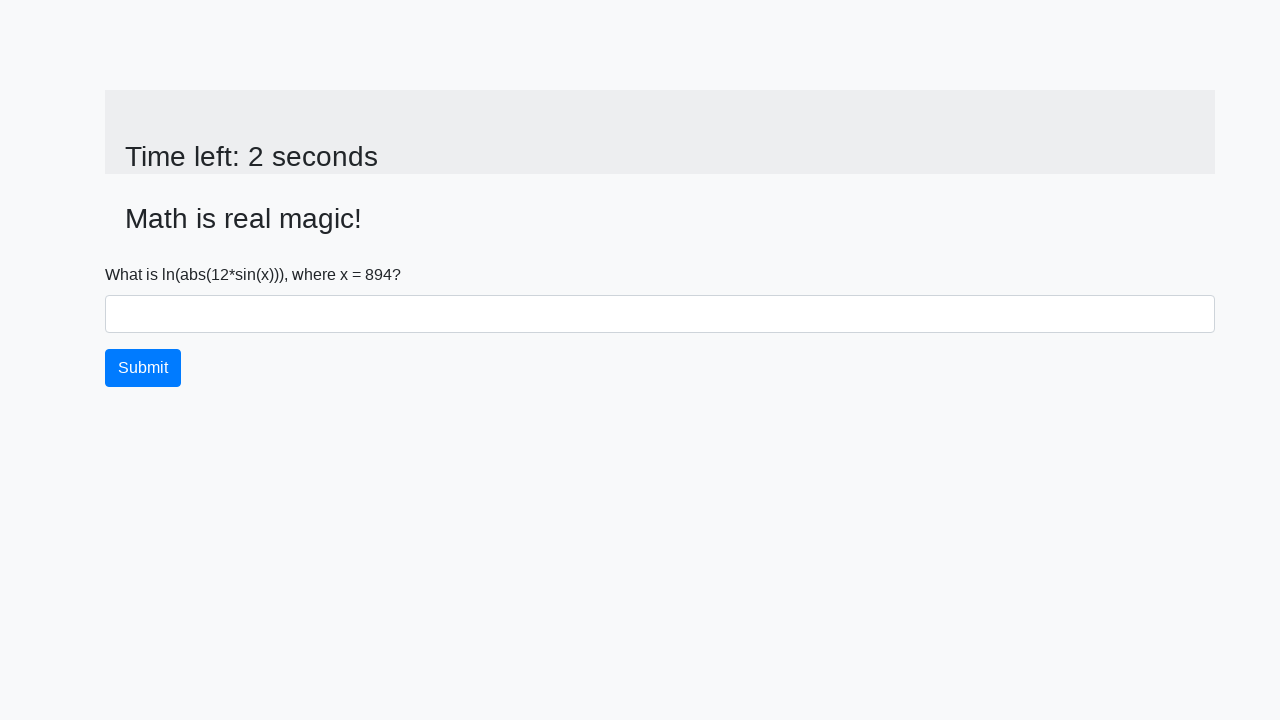

Calculated mathematical result: 2.46119924832334
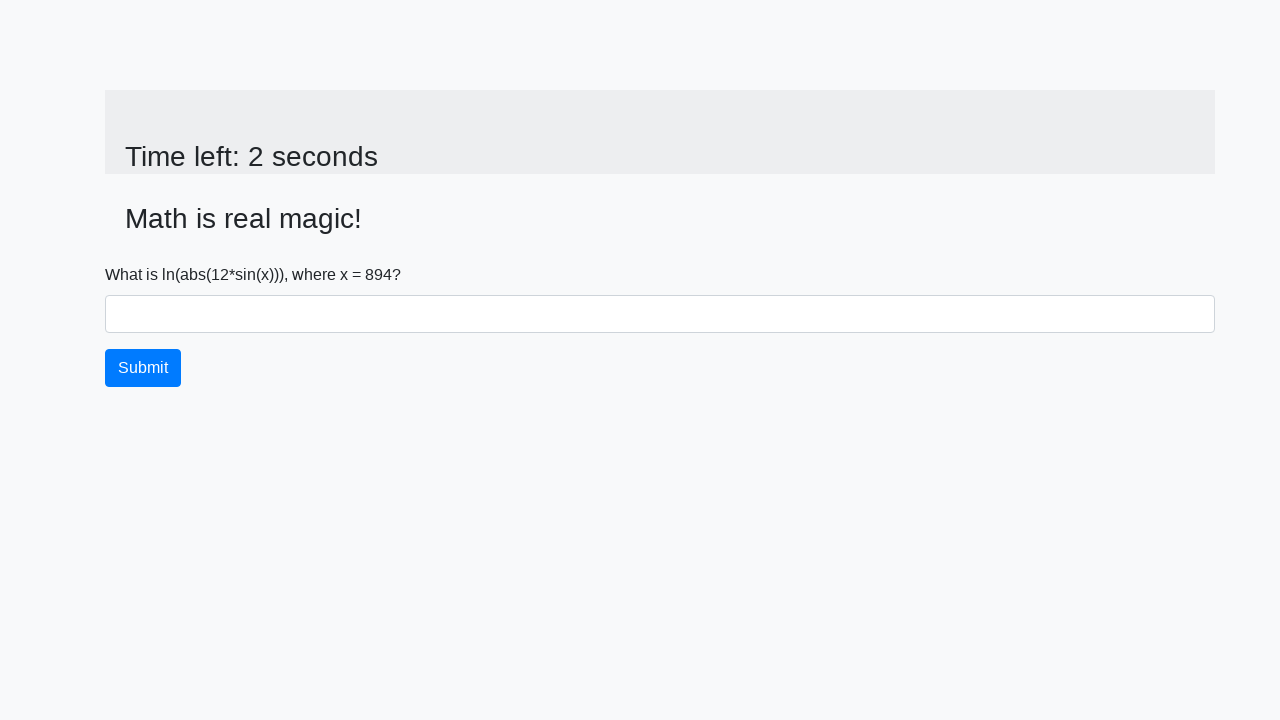

Filled answer field with calculated value: 2.46119924832334 on #answer
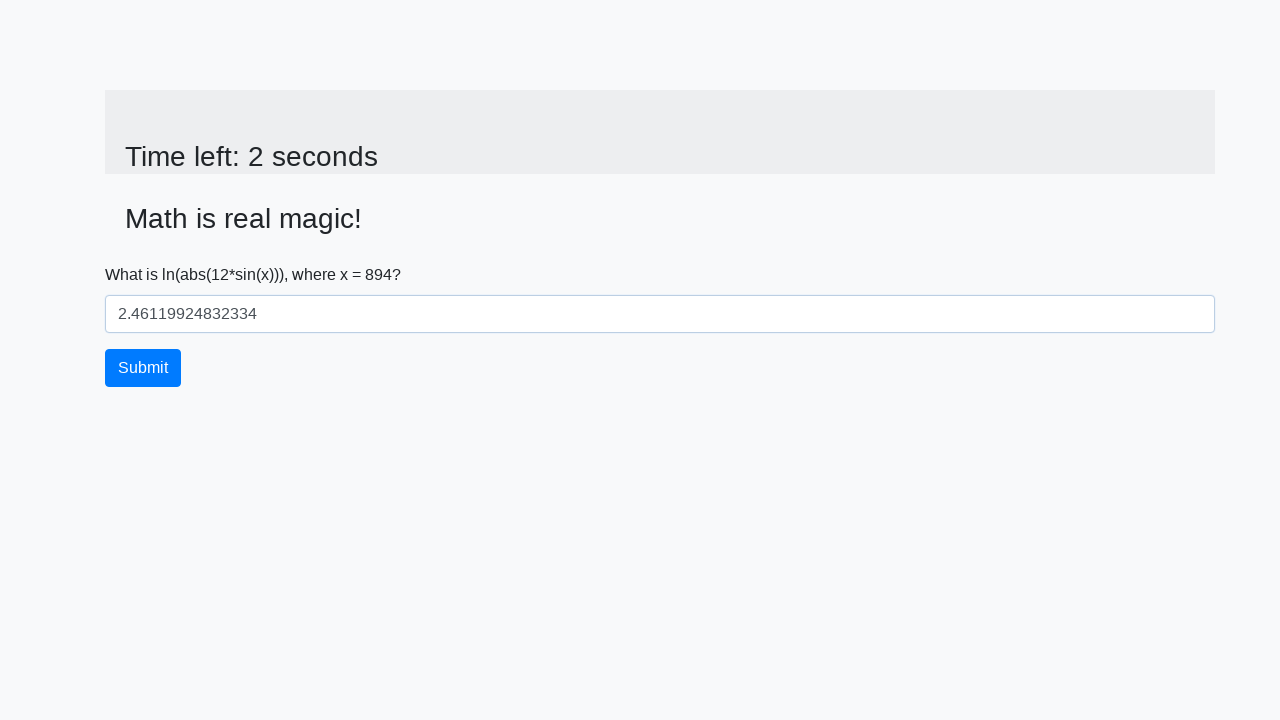

Clicked submit button to submit the form at (143, 368) on [type='submit']
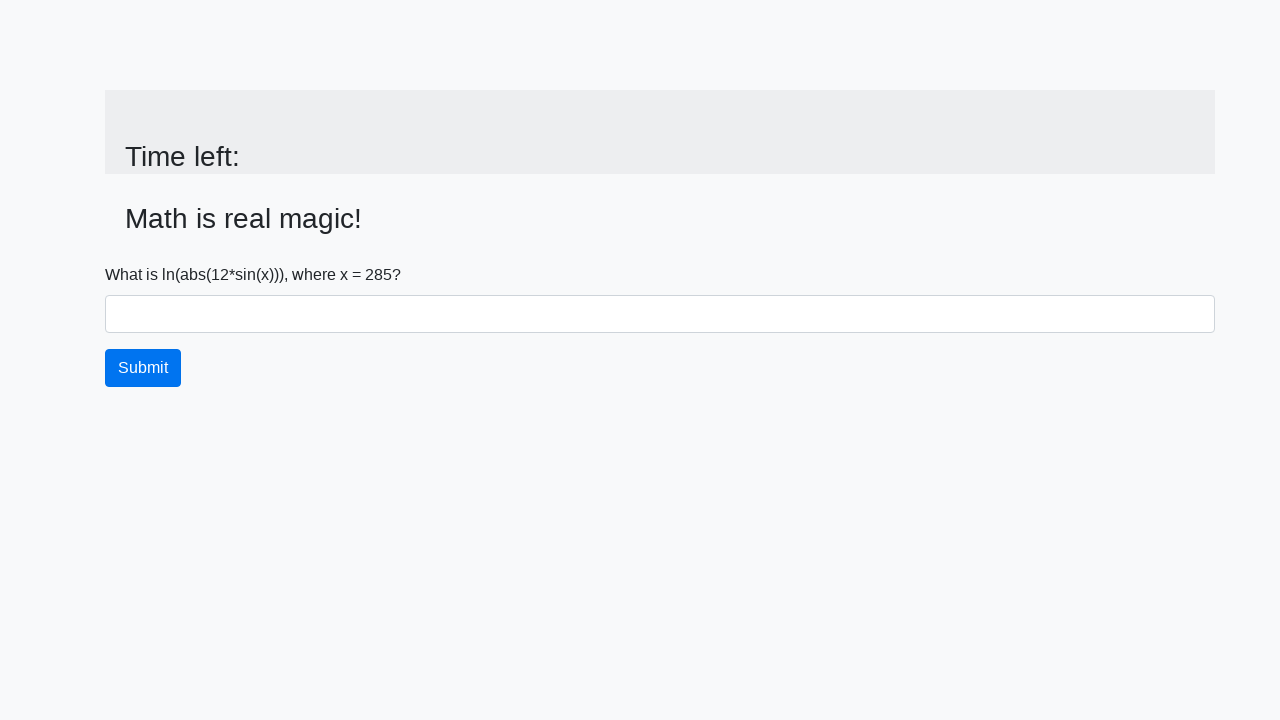

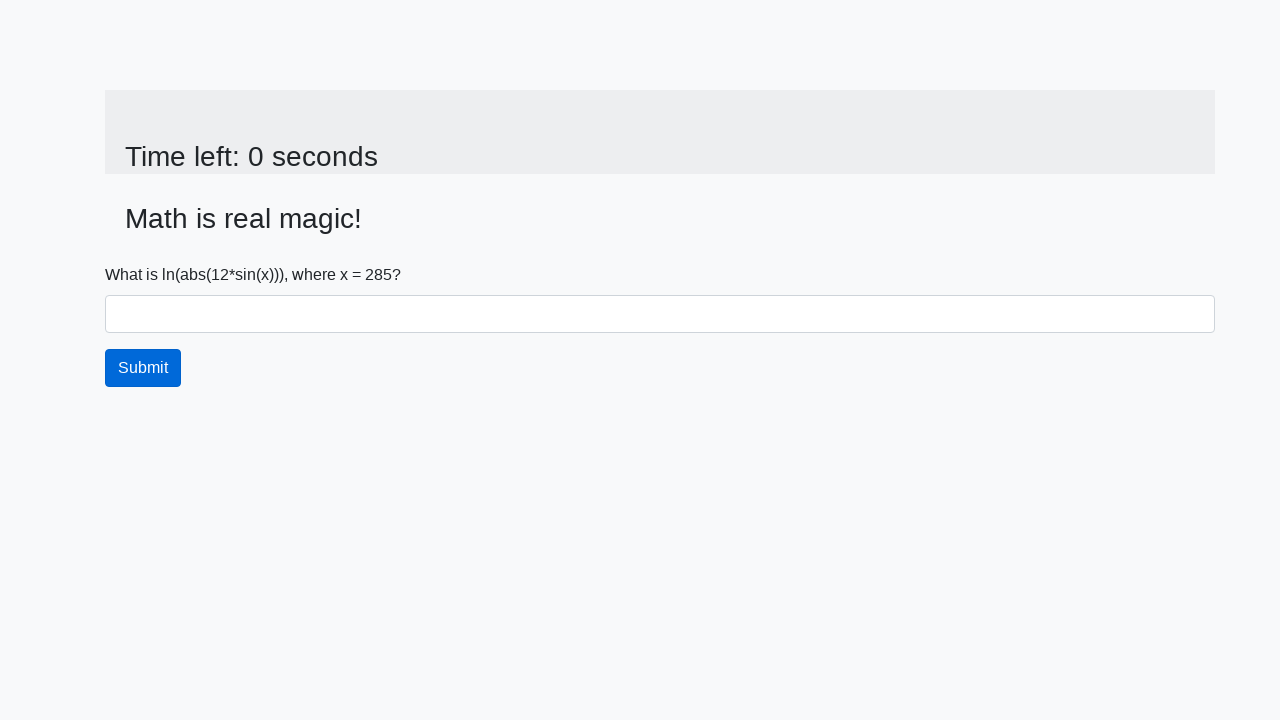